Tests different mouse click actions including double-click and right-click (context click) on buttons

Starting URL: https://demoqa.com/buttons

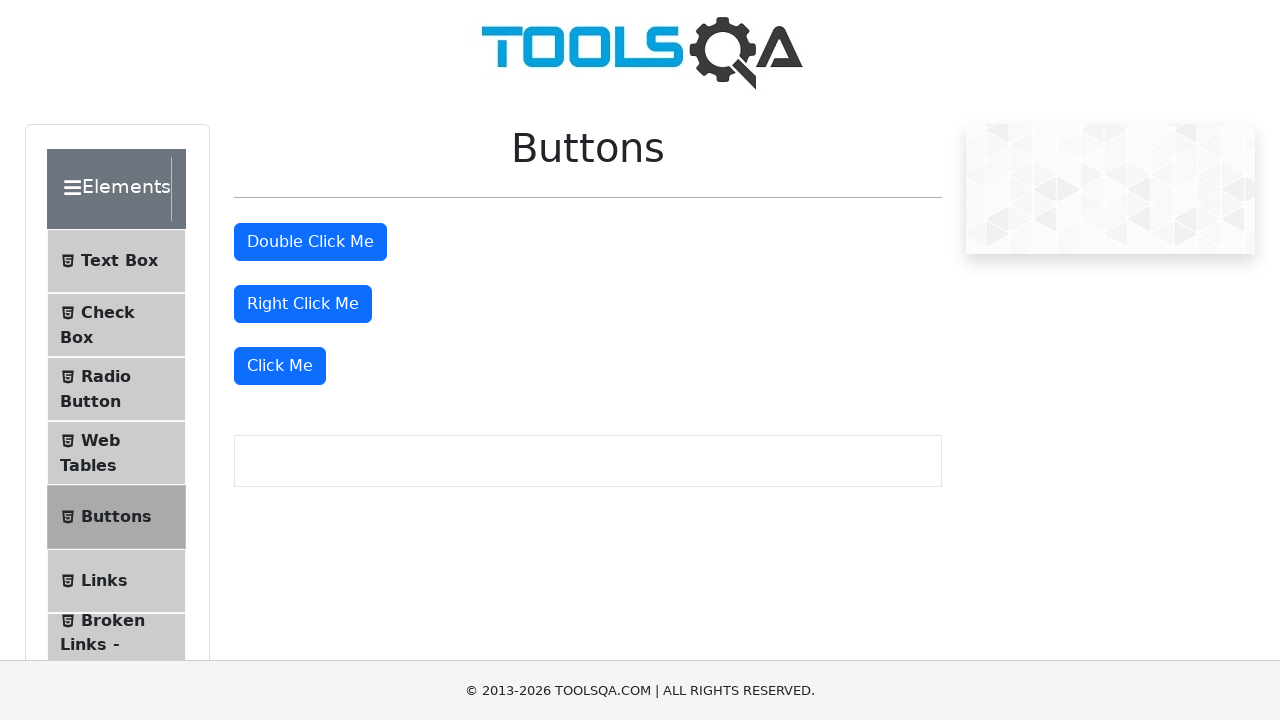

Double-clicked the double-click button at (310, 242) on #doubleClickBtn
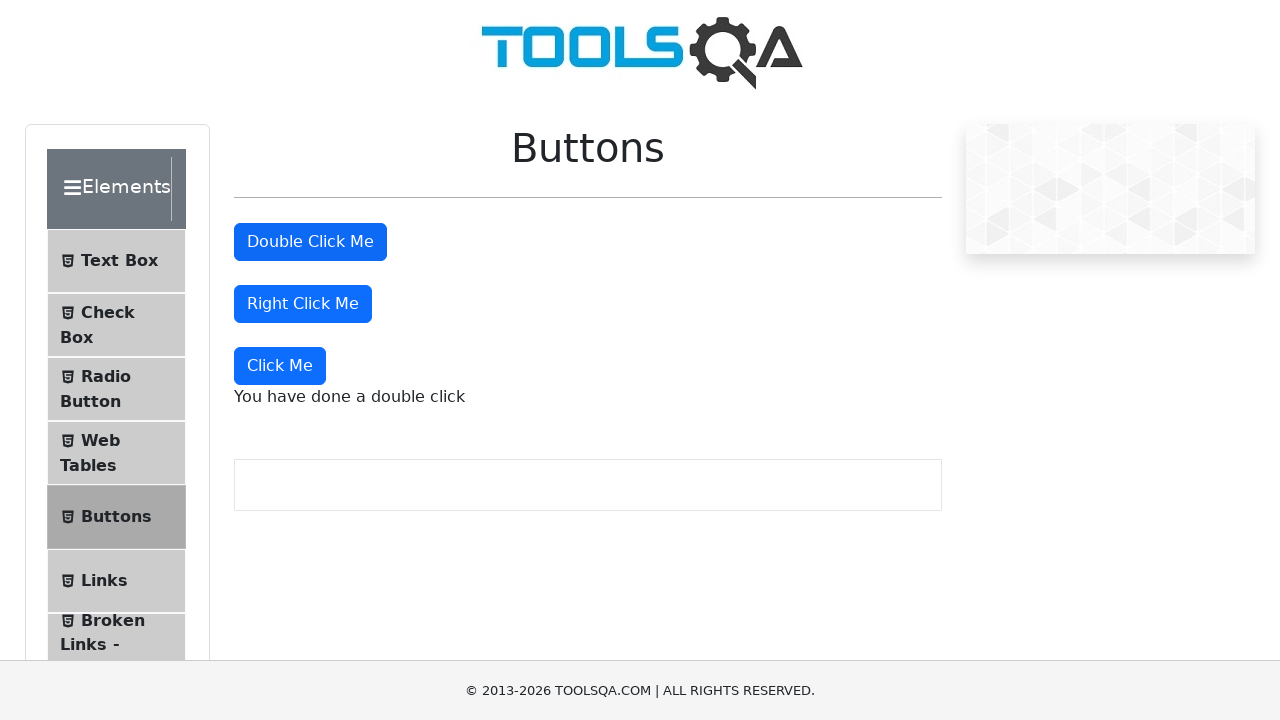

Right-clicked the right-click button to open context menu at (303, 304) on #rightClickBtn
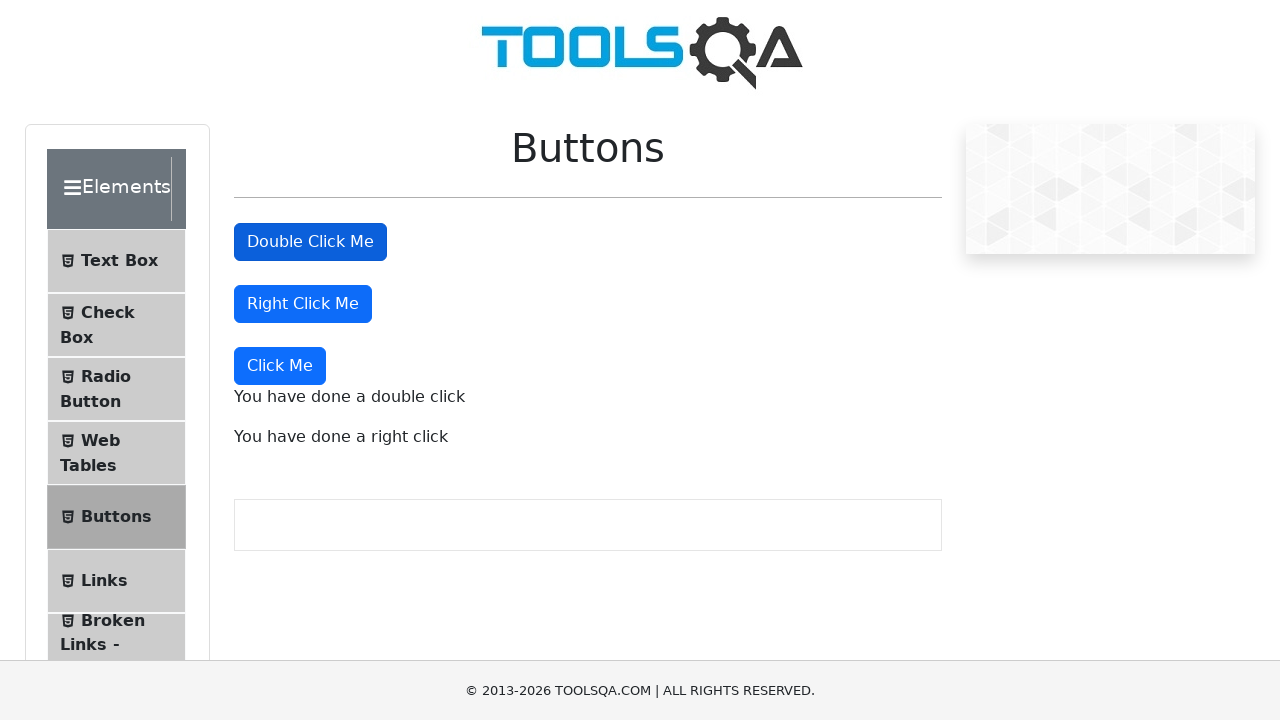

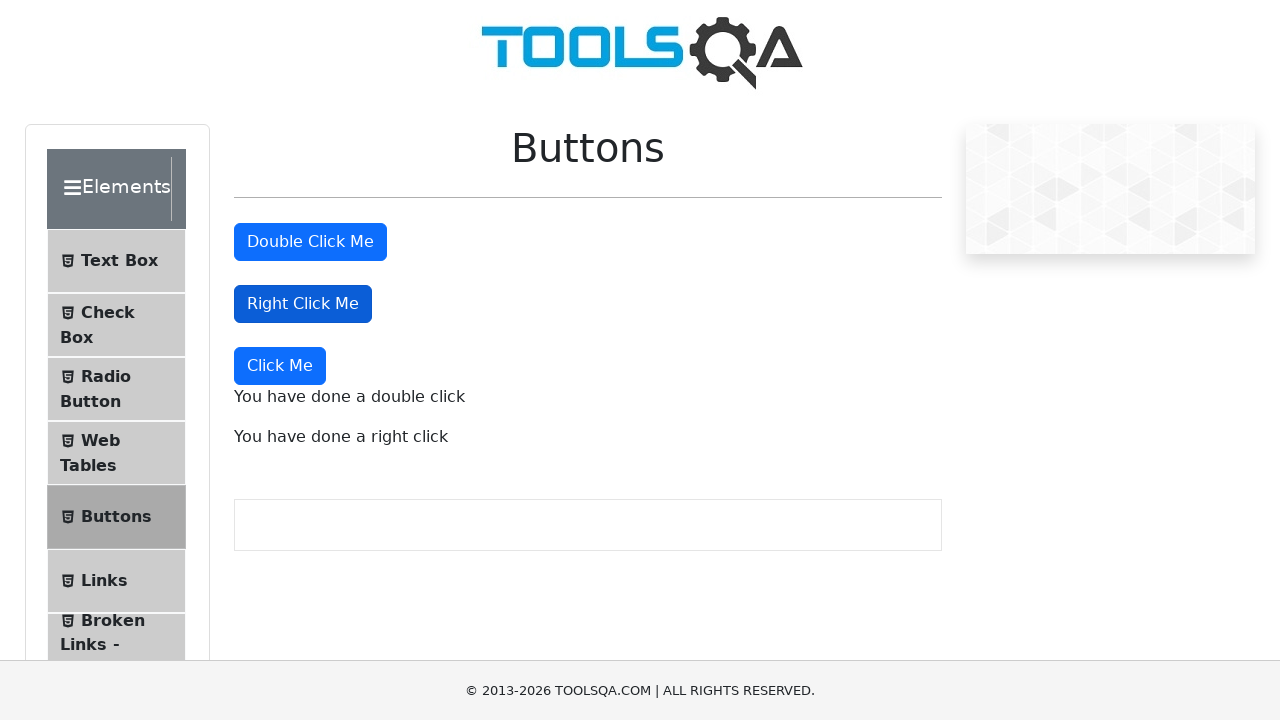